Verifies the text content of the main creative tagline section after switching language to Russian

Starting URL: https://cleverbots.ru/

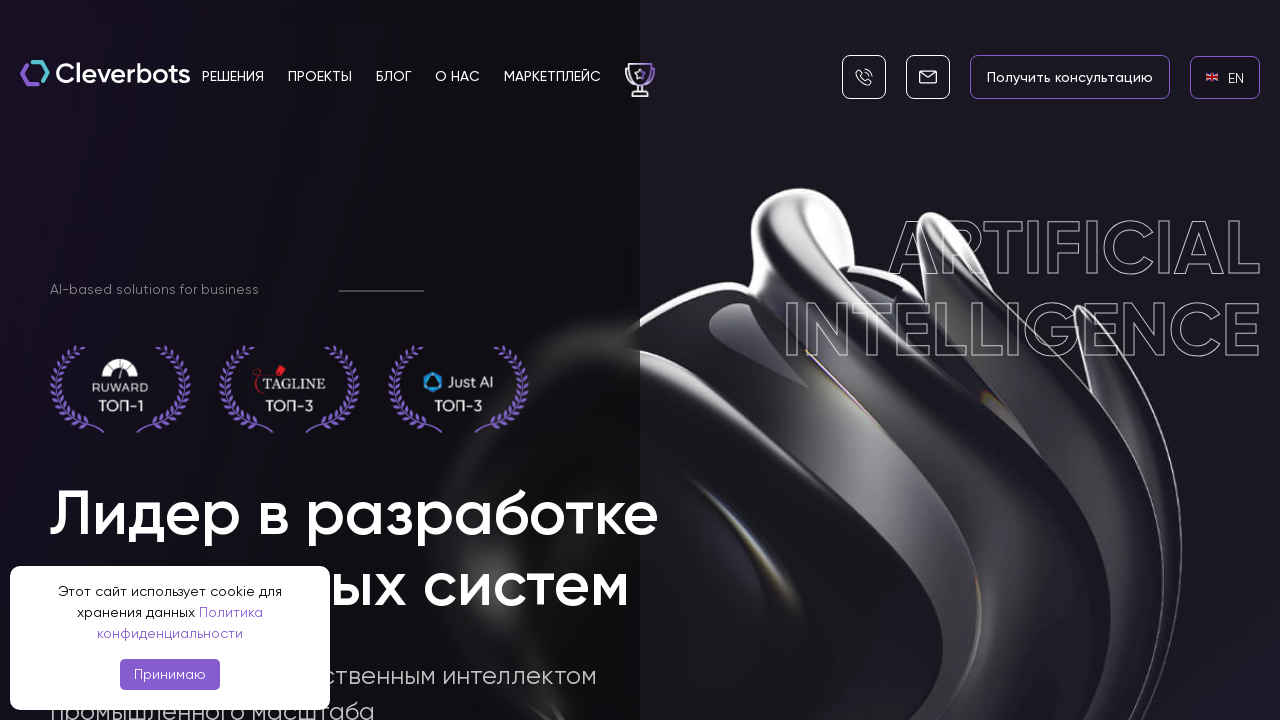

Clicked EN language link at (1225, 77) on internal:role=link[name="en EN"i]
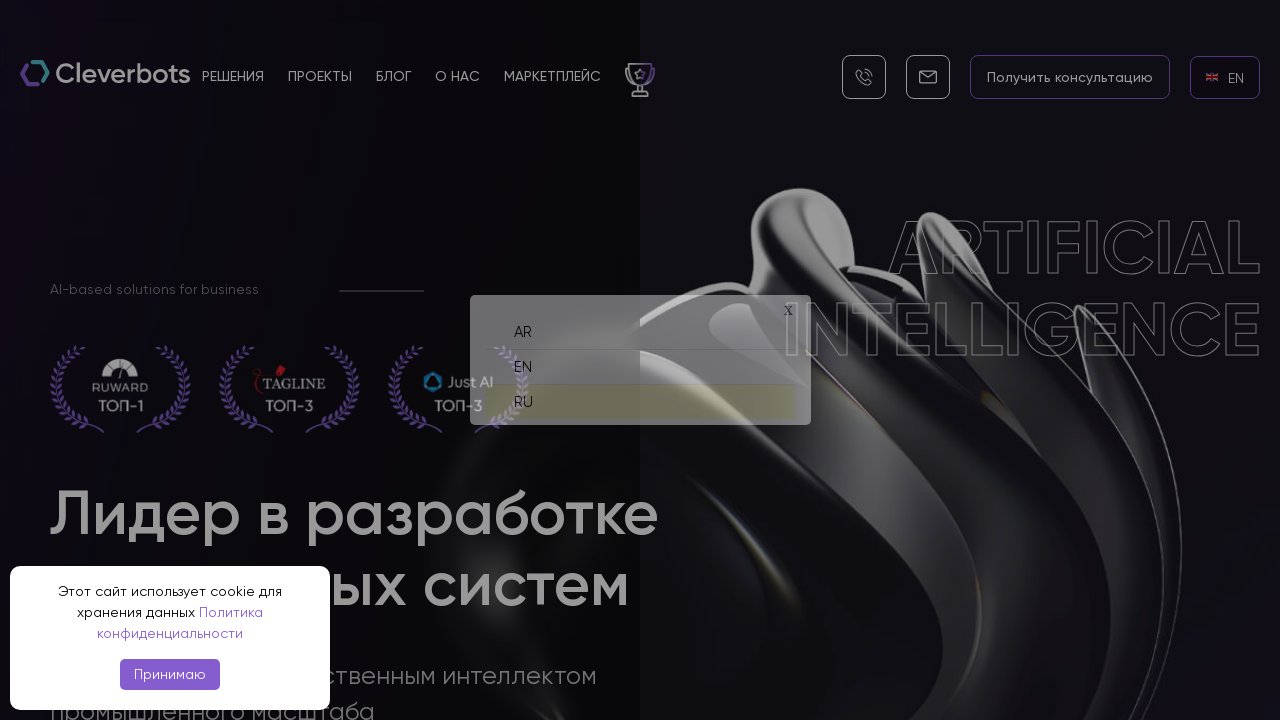

Clicked RU language link to switch to Russian at (640, 394) on internal:role=link[name="ru RU"i]
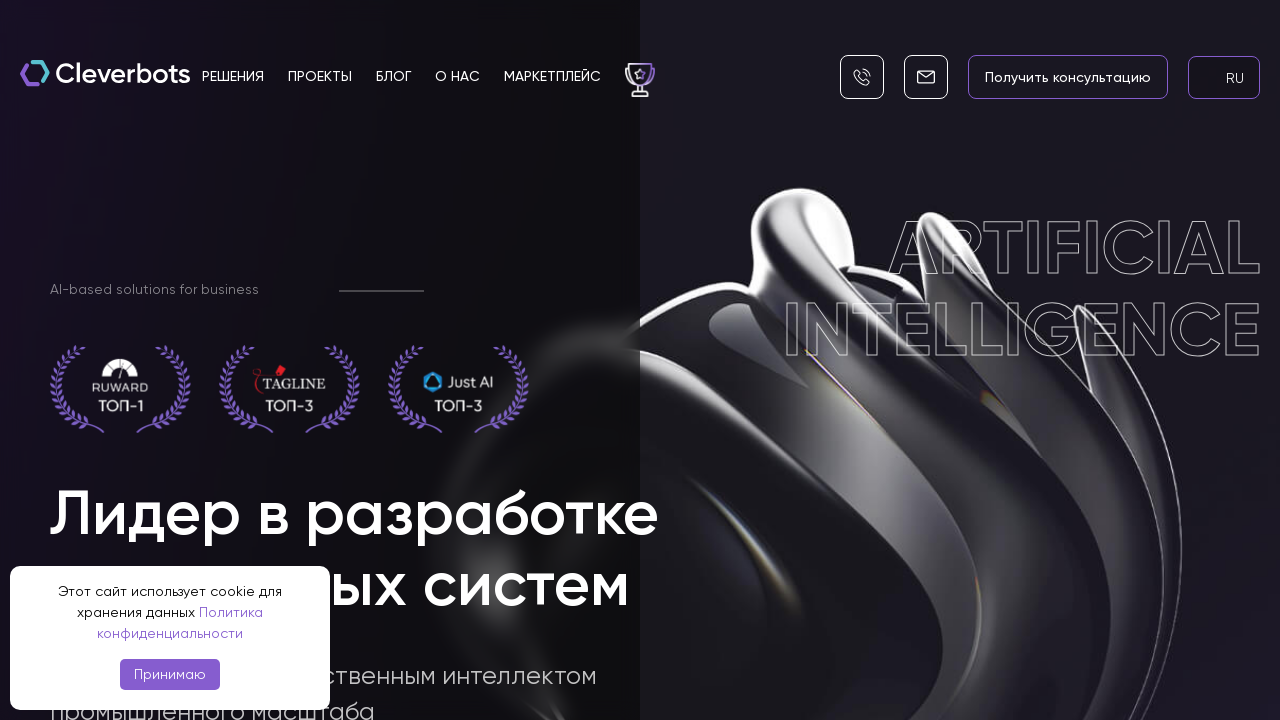

Verified first part of tagline 'Люди созданы для творчества' is displayed
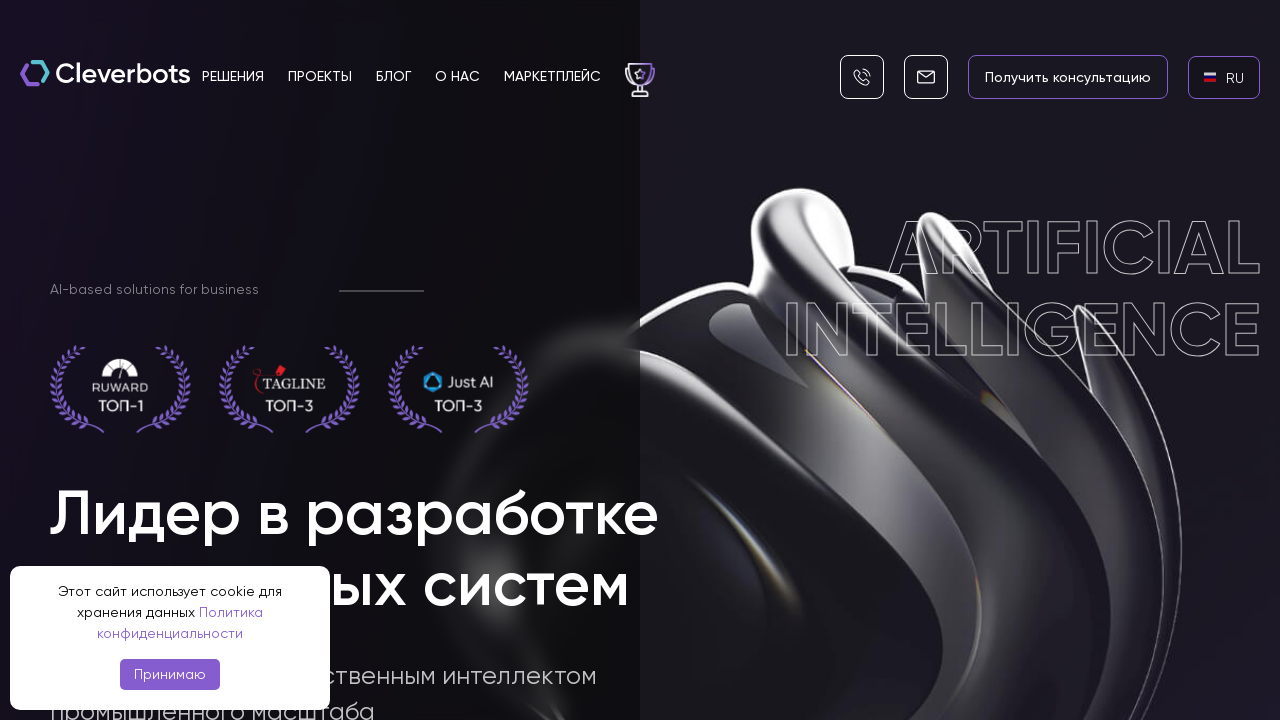

Verified second part of tagline 'предоставьте остальное искусственному интеллекту' is displayed in section_x__map__title
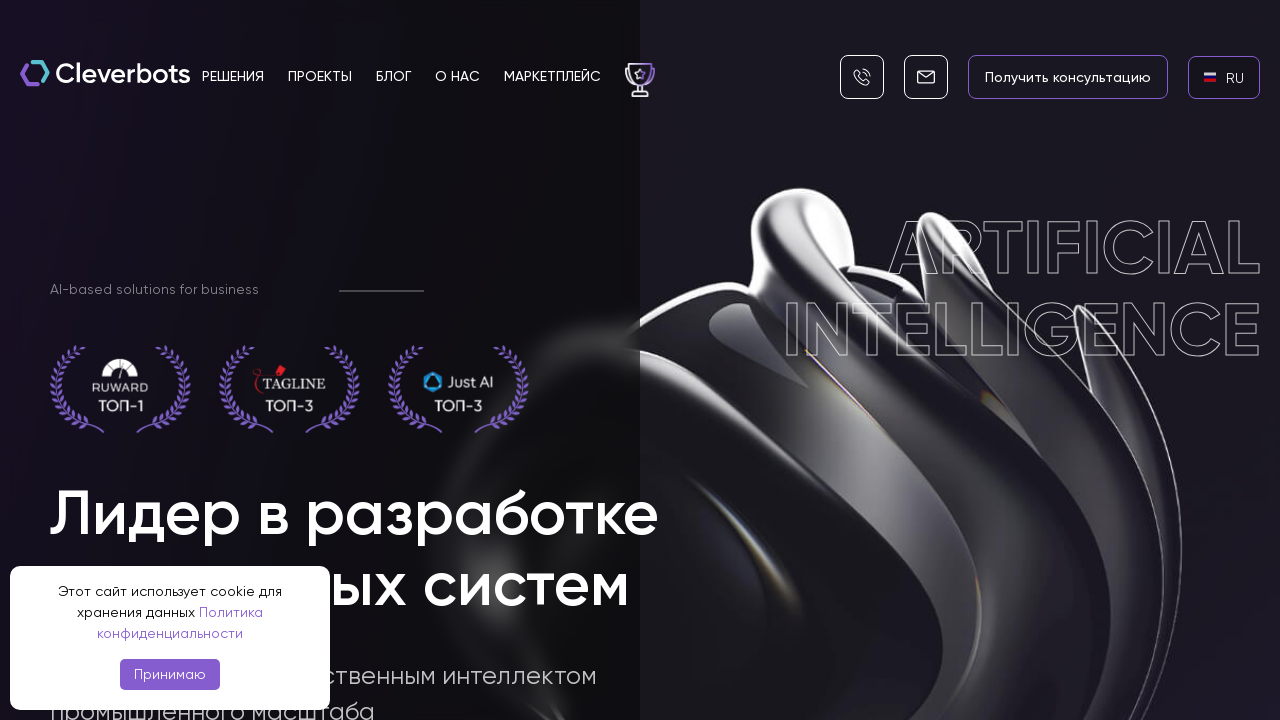

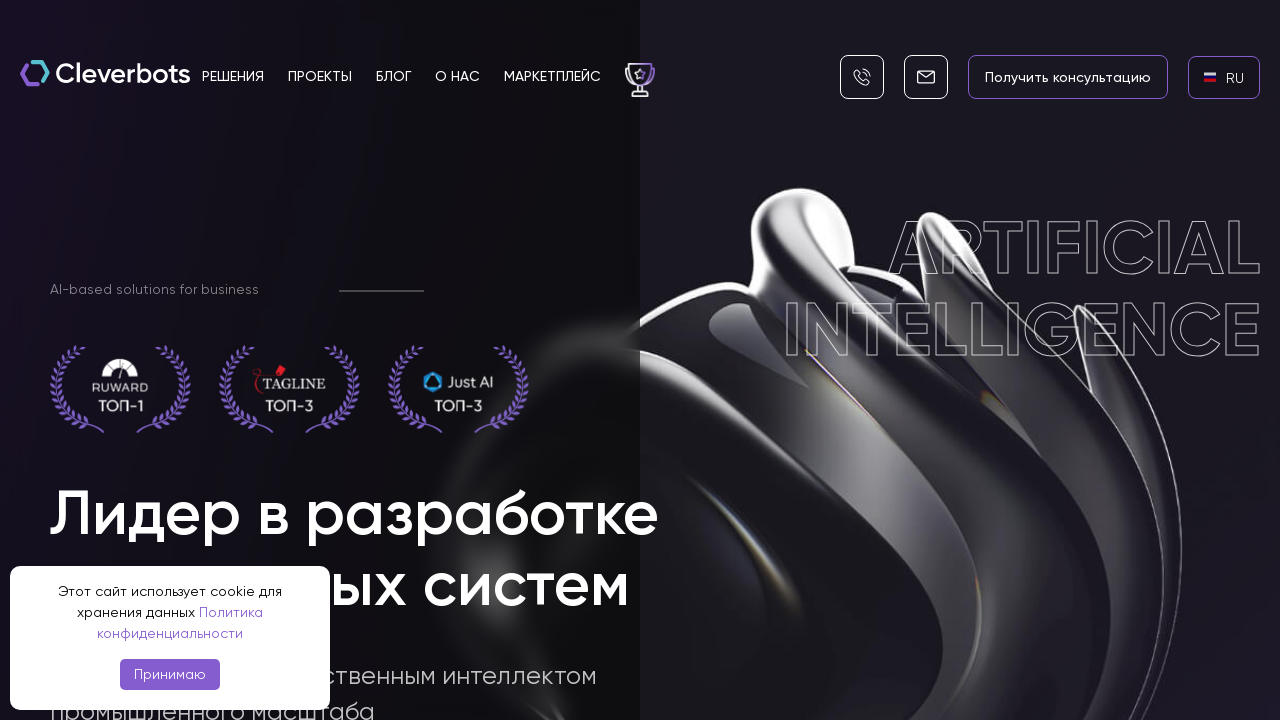